Tests dynamic loading functionality by clicking a button to trigger content loading and verifying the loaded text appears

Starting URL: https://the-internet.herokuapp.com/dynamic_loading/1

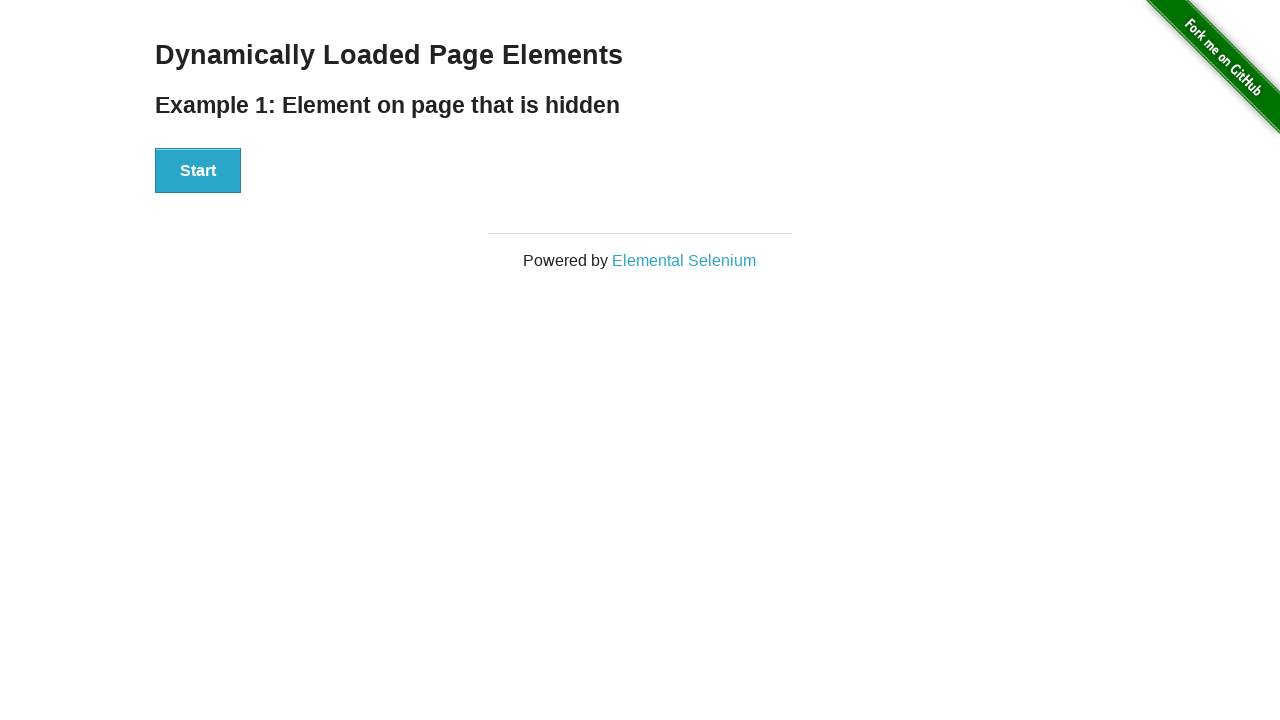

Clicked Start button to trigger dynamic loading at (198, 171) on xpath=//div[@id='start']/button
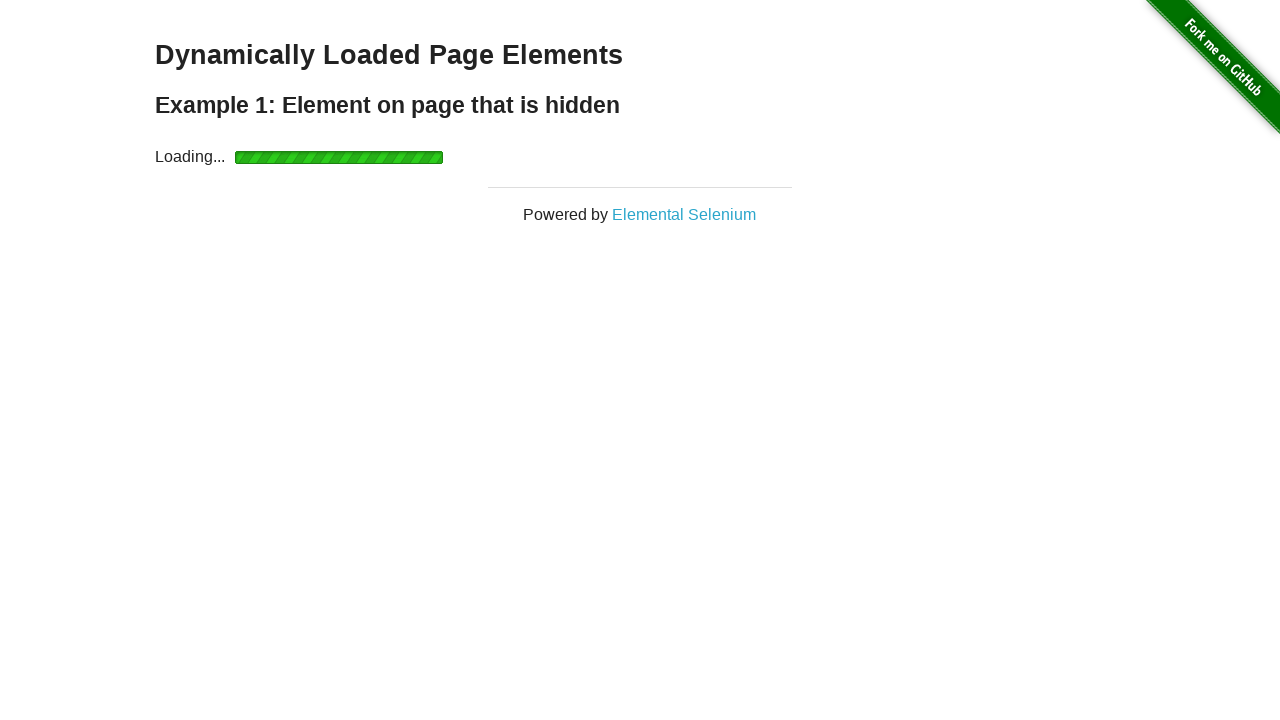

Waited for dynamically loaded 'Hello World!' text to appear
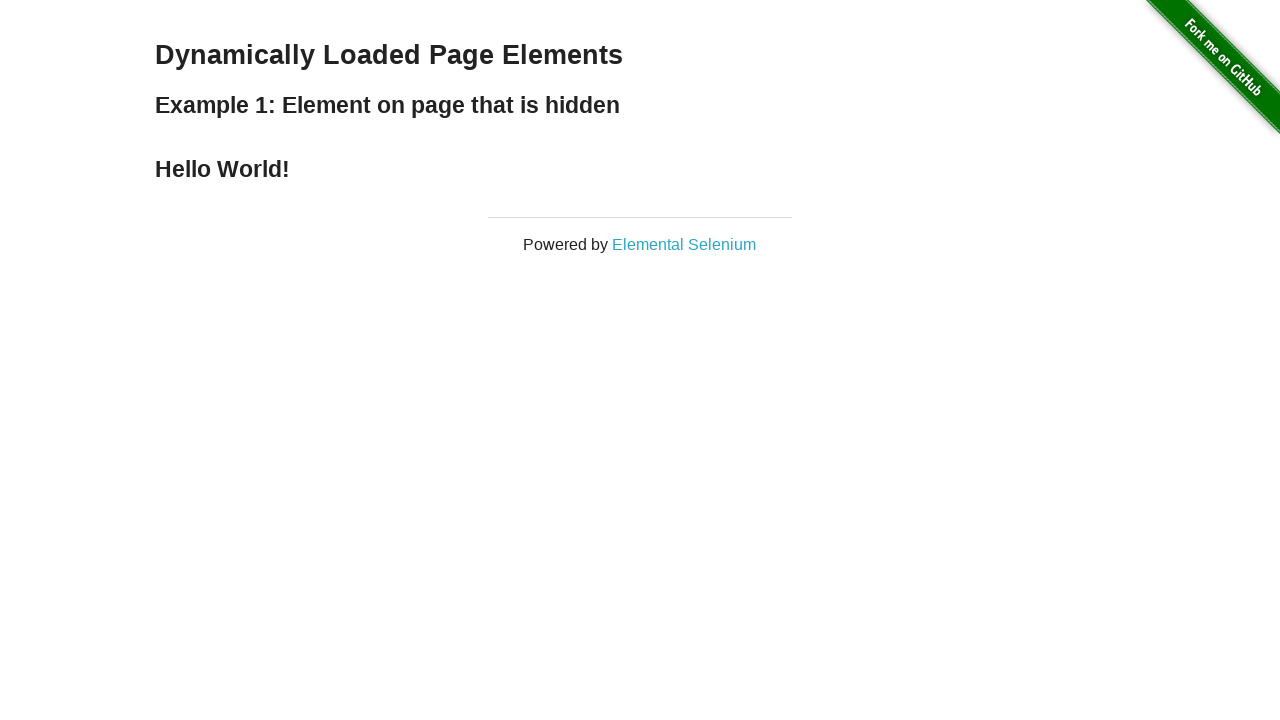

Verified loaded text content: 'Hello World!'
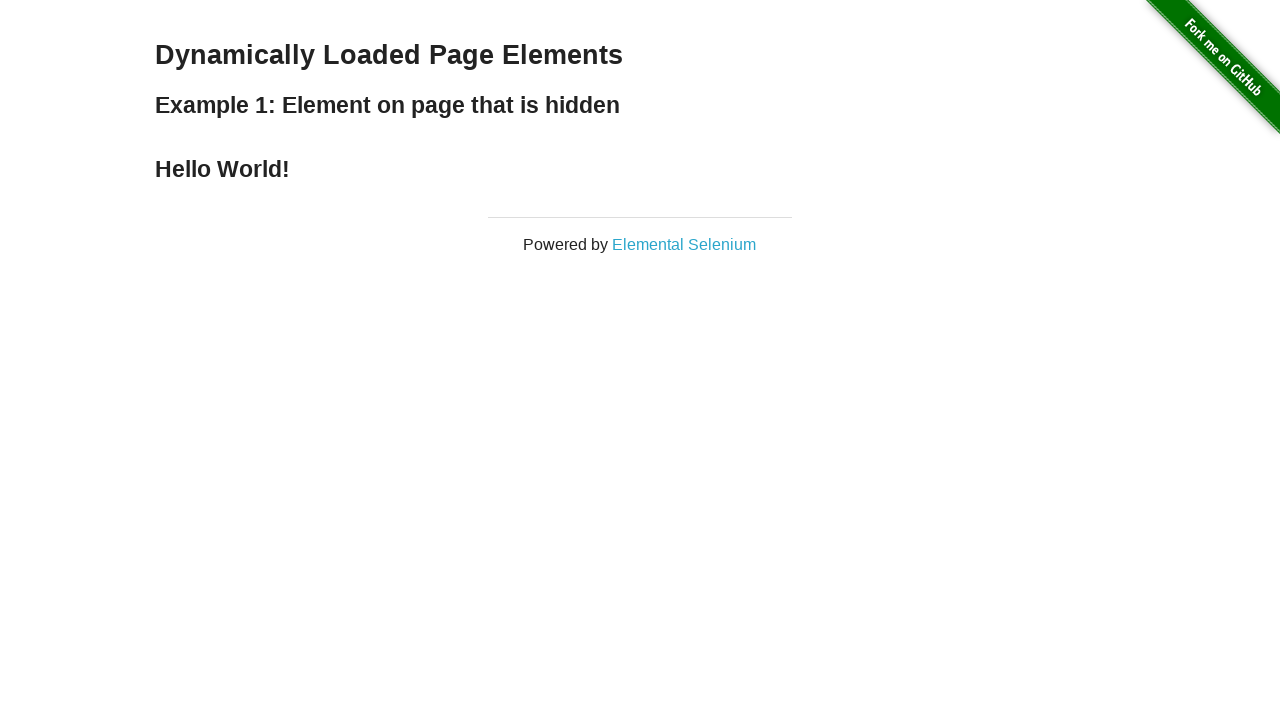

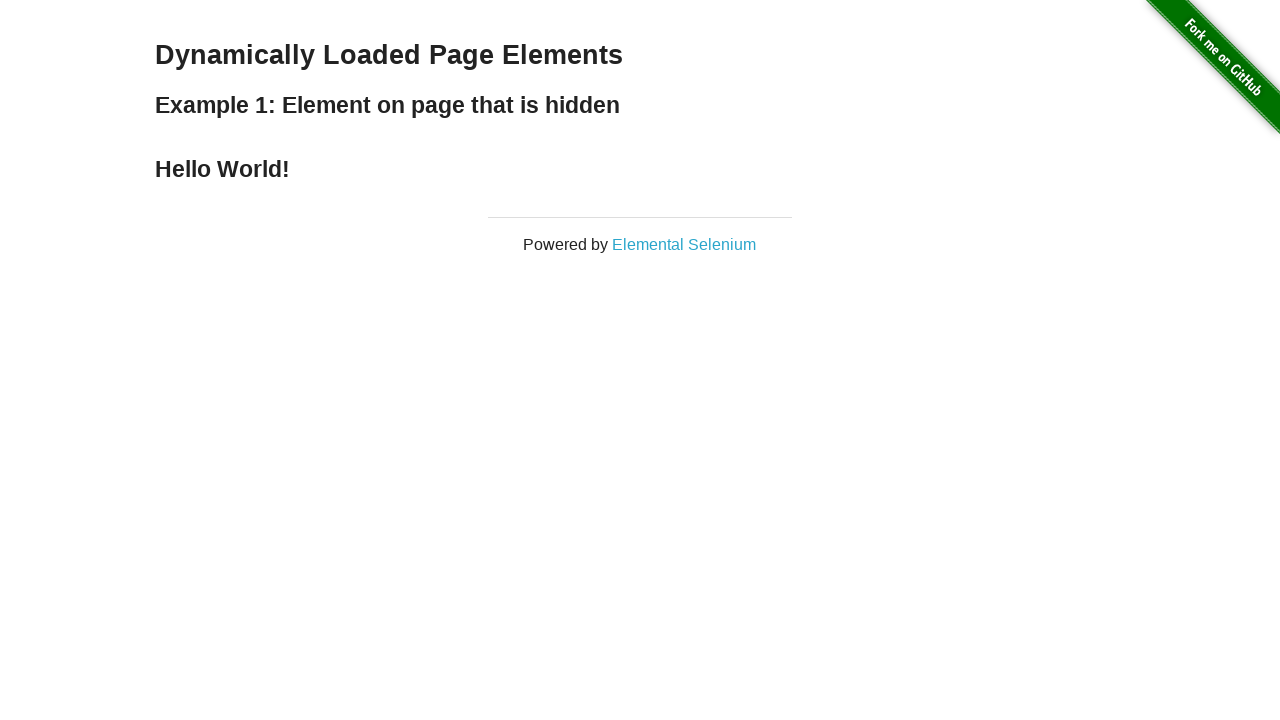